Tests hover dropdown functionality by hovering over a dropdown menu and clicking on three different link options, verifying each selection is confirmed.

Starting URL: https://seleniumbase.io/demo_page

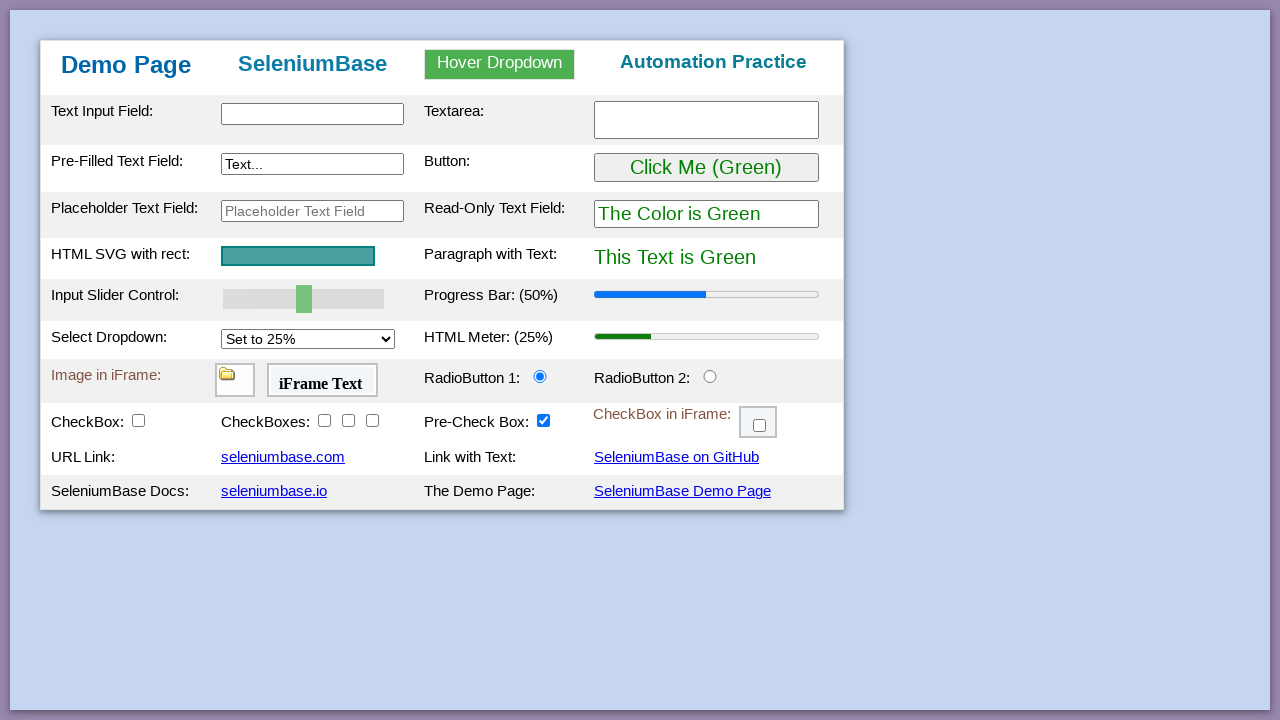

Page loaded and table body element found
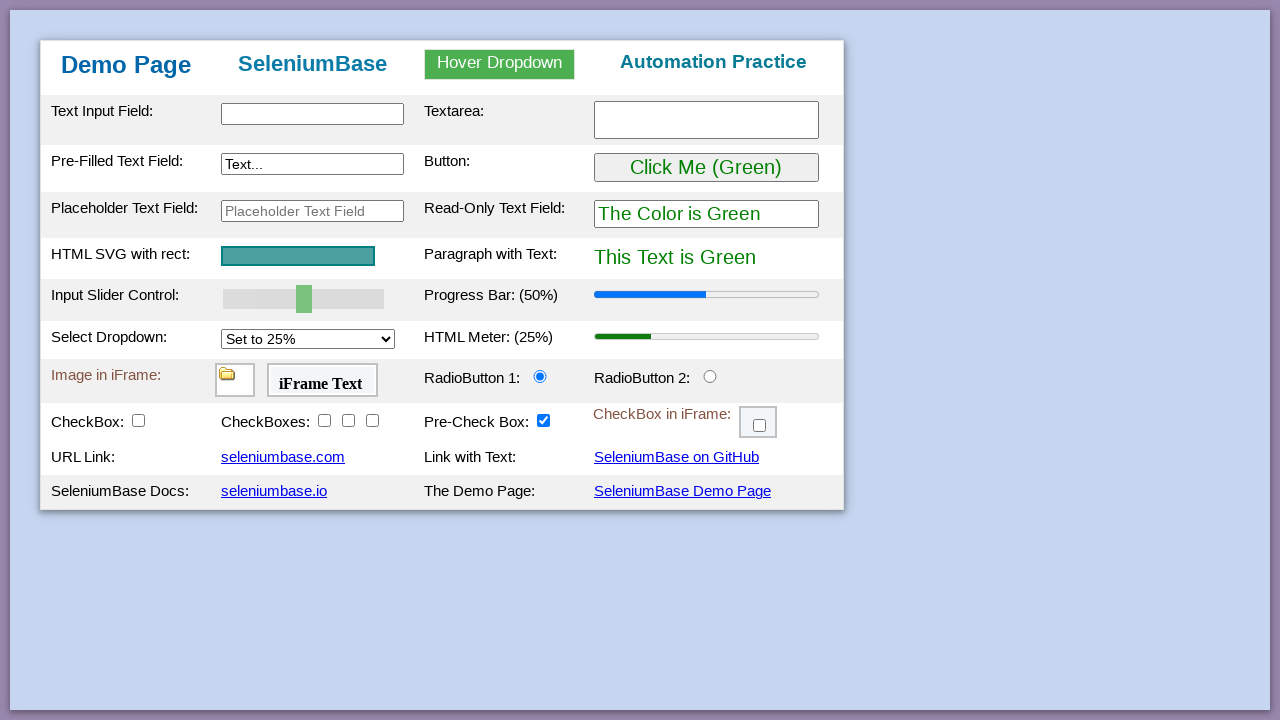

Hovered over Hover Dropdown menu at (500, 64) on xpath=//div[text()='Hover Dropdown']
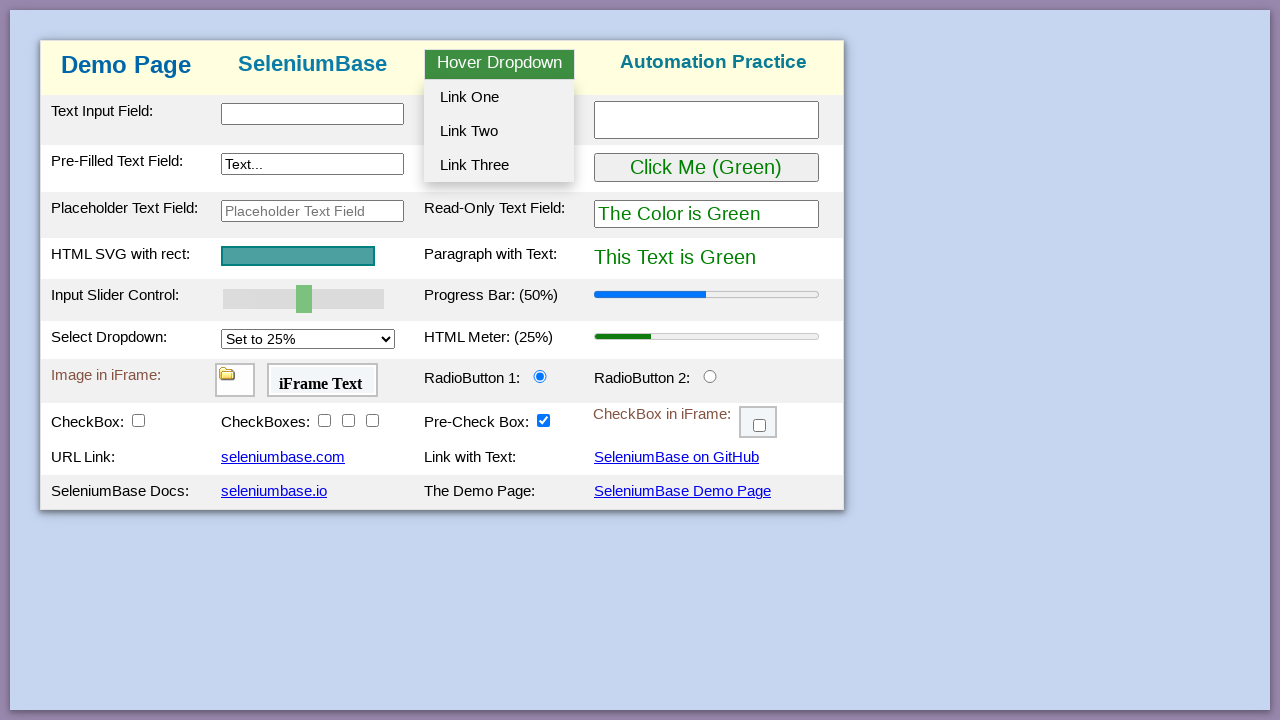

Clicked on Link One from dropdown menu at (499, 97) on text=Link One
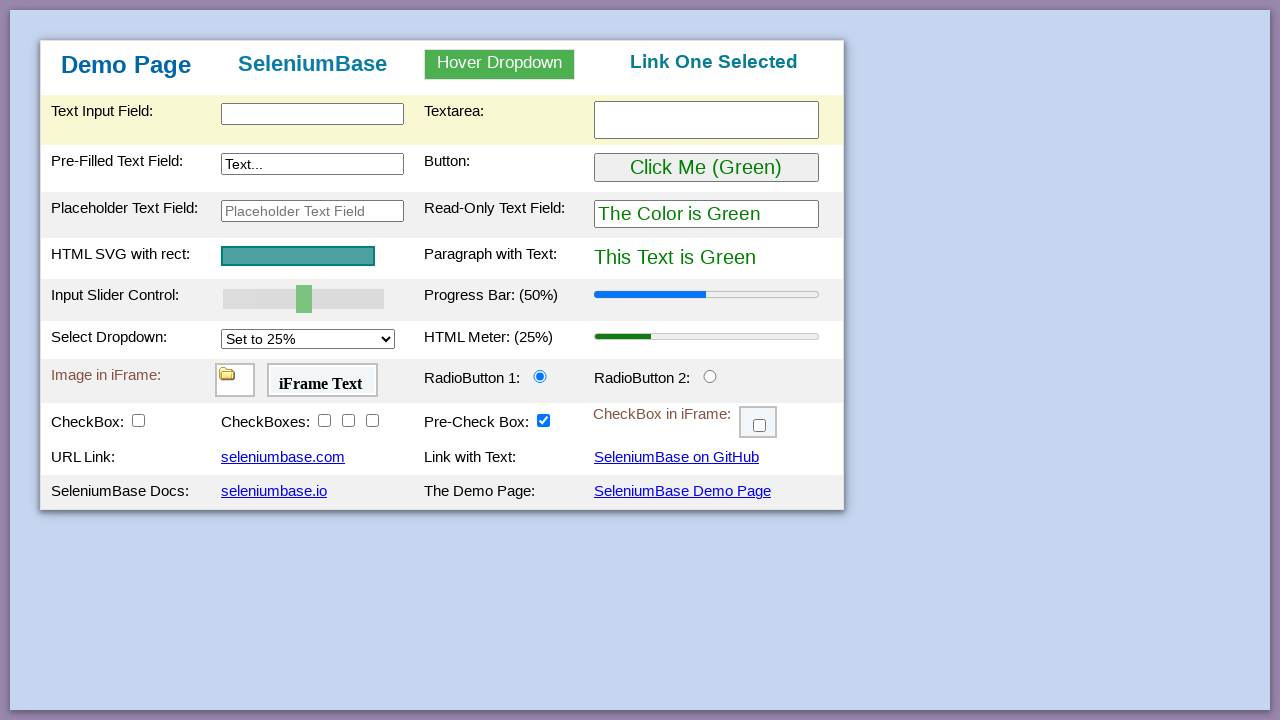

Verified Link One selection confirmation appeared
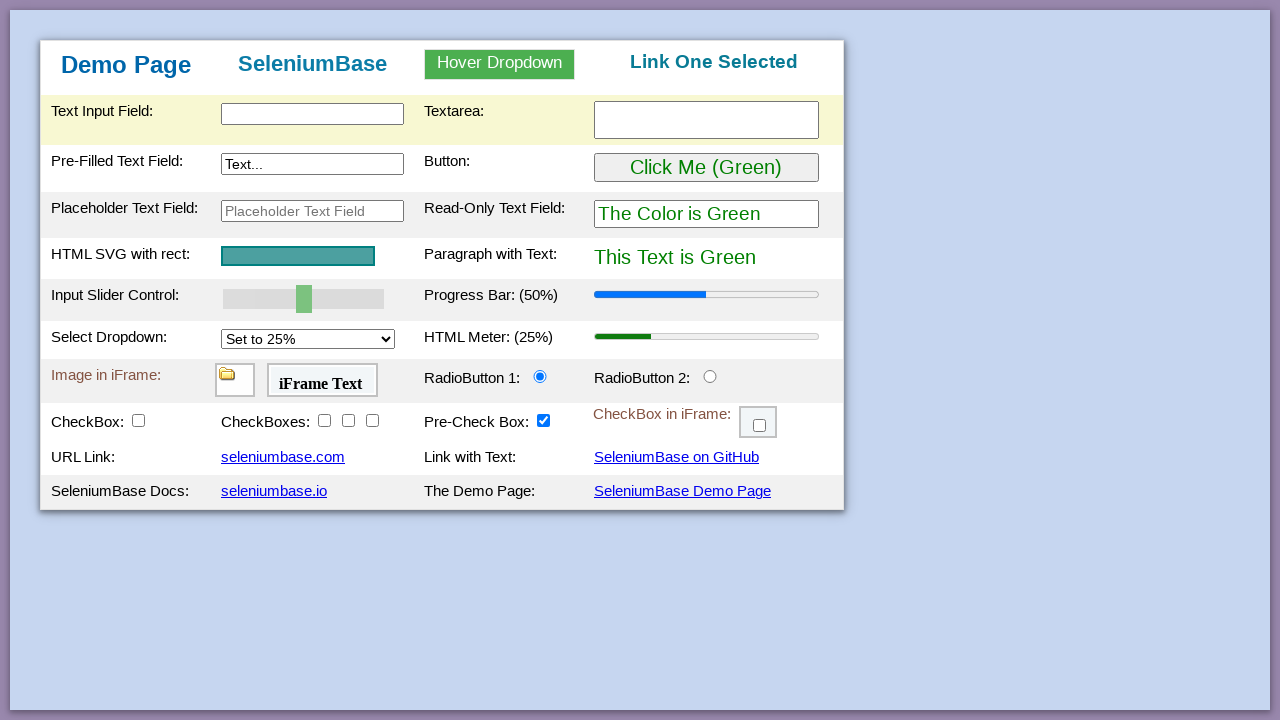

Hovered over Hover Dropdown menu again at (500, 64) on xpath=//div[text()='Hover Dropdown']
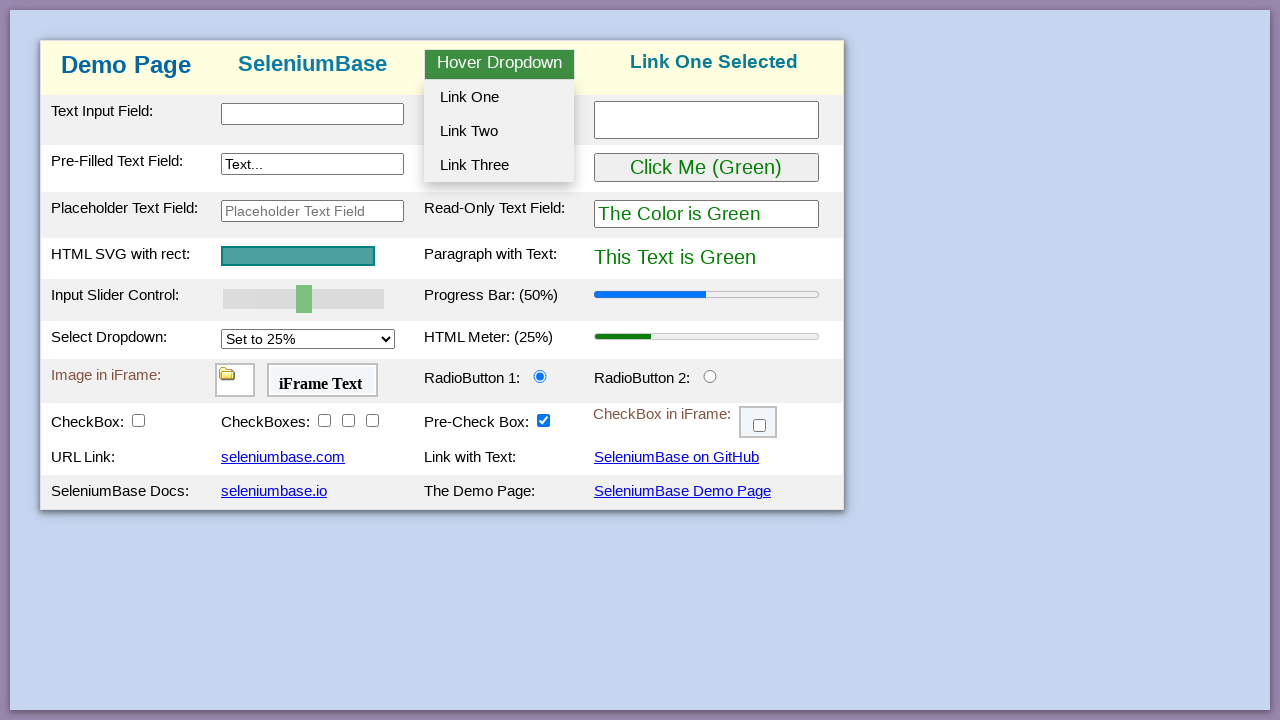

Clicked on Link Two from dropdown menu at (499, 131) on text=Link Two
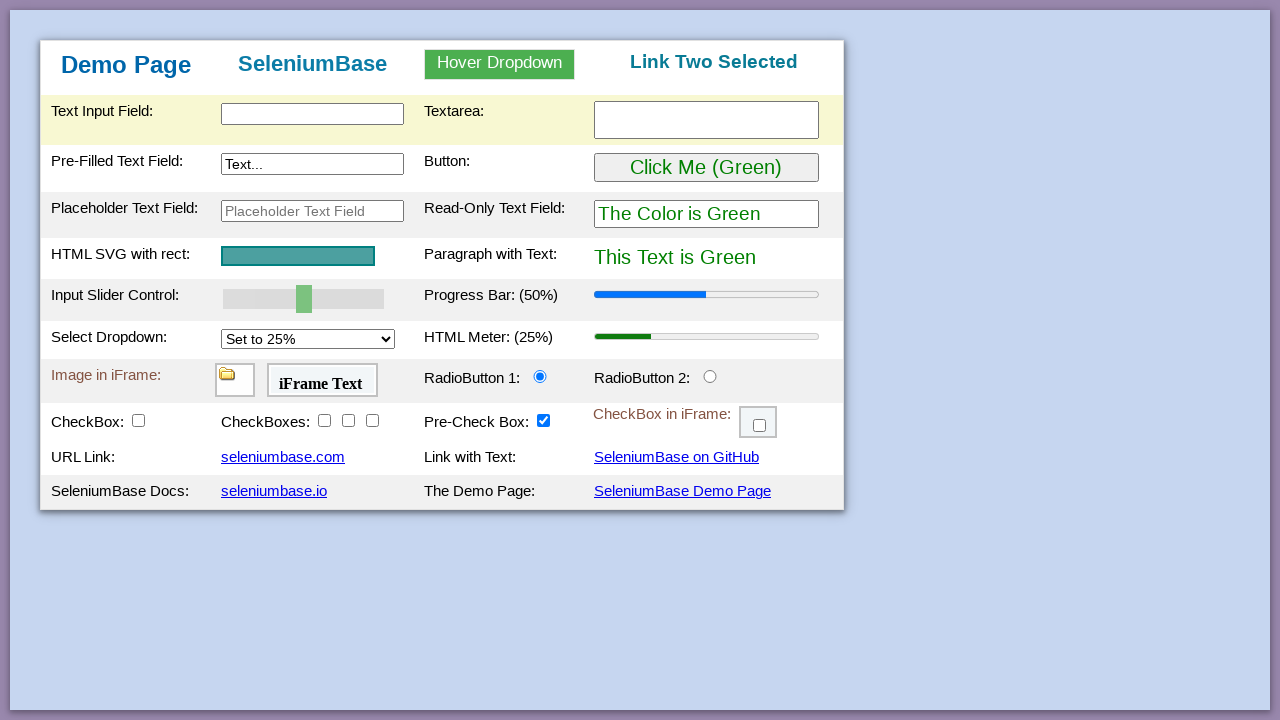

Verified Link Two selection confirmation appeared
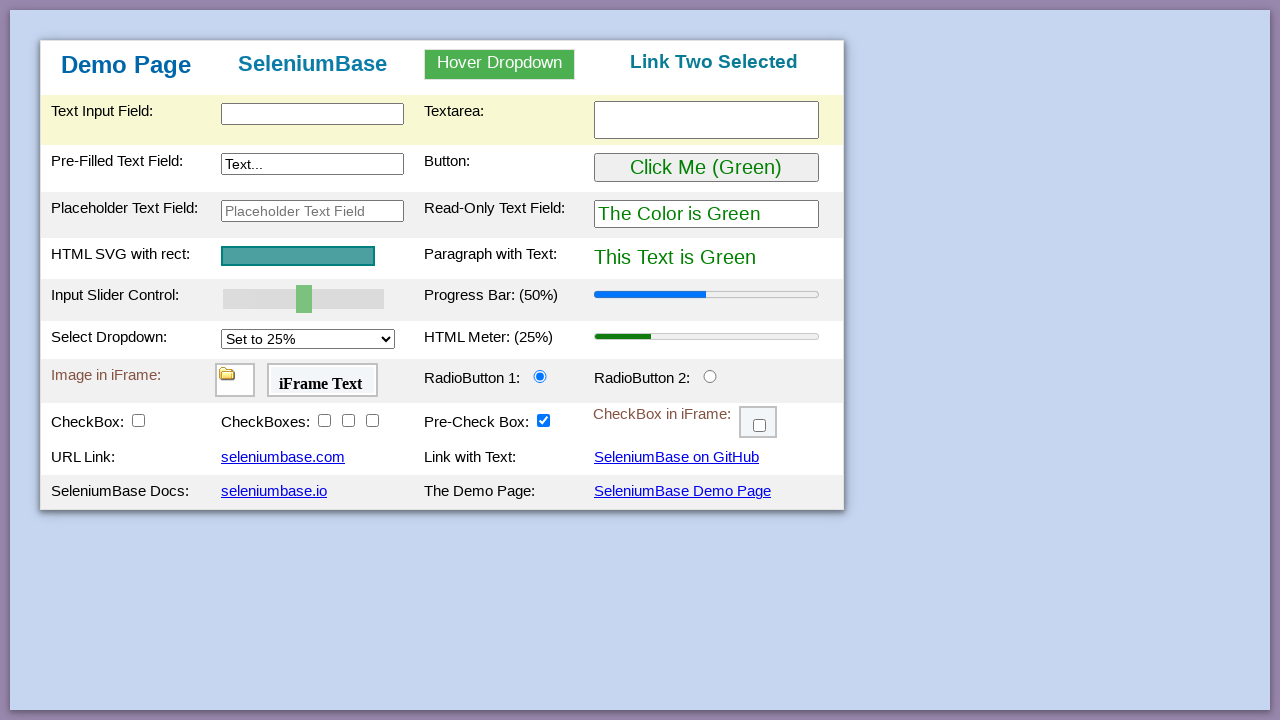

Hovered over Hover Dropdown menu once more at (500, 64) on xpath=//div[text()='Hover Dropdown']
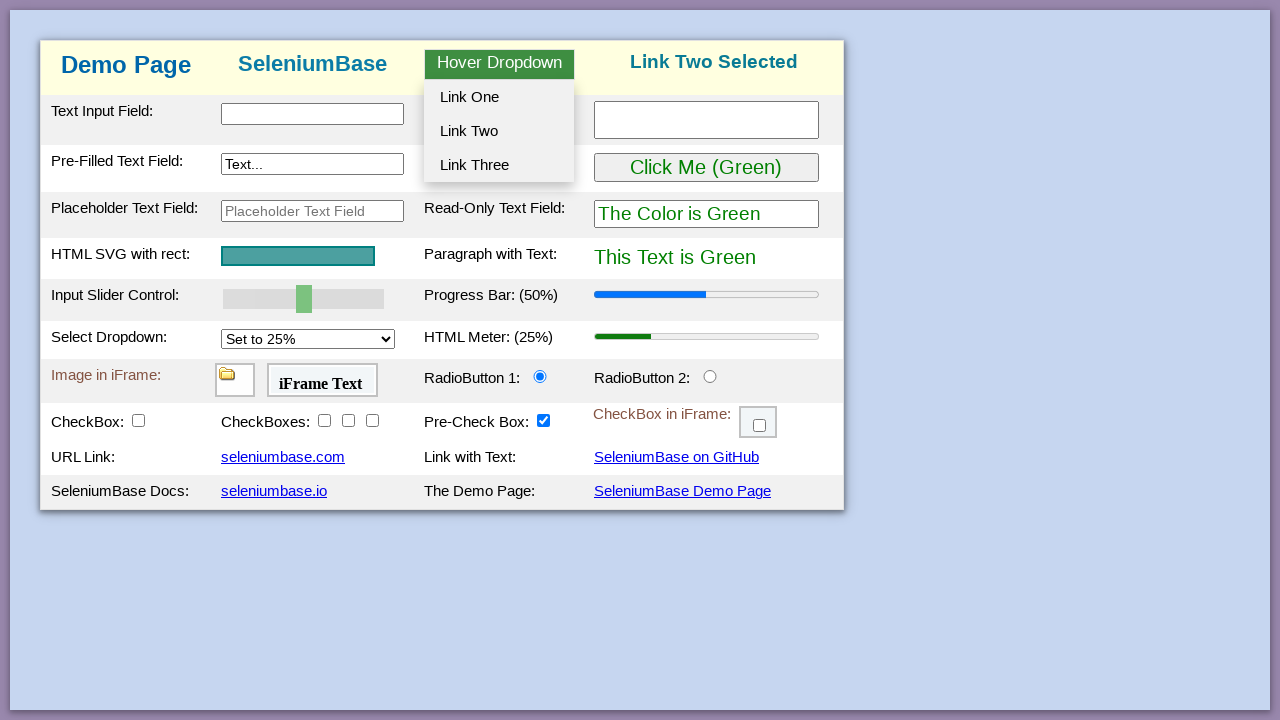

Clicked on Link Three from dropdown menu at (499, 165) on text=Link Three
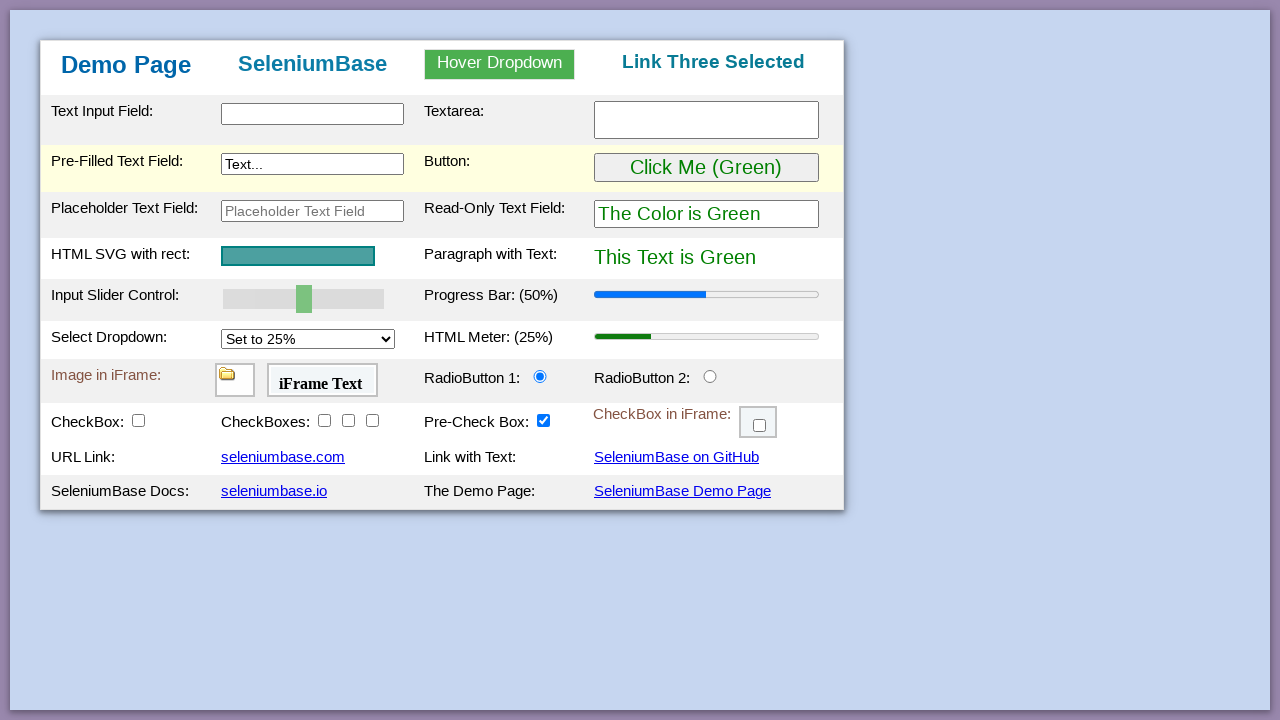

Verified Link Three selection confirmation appeared
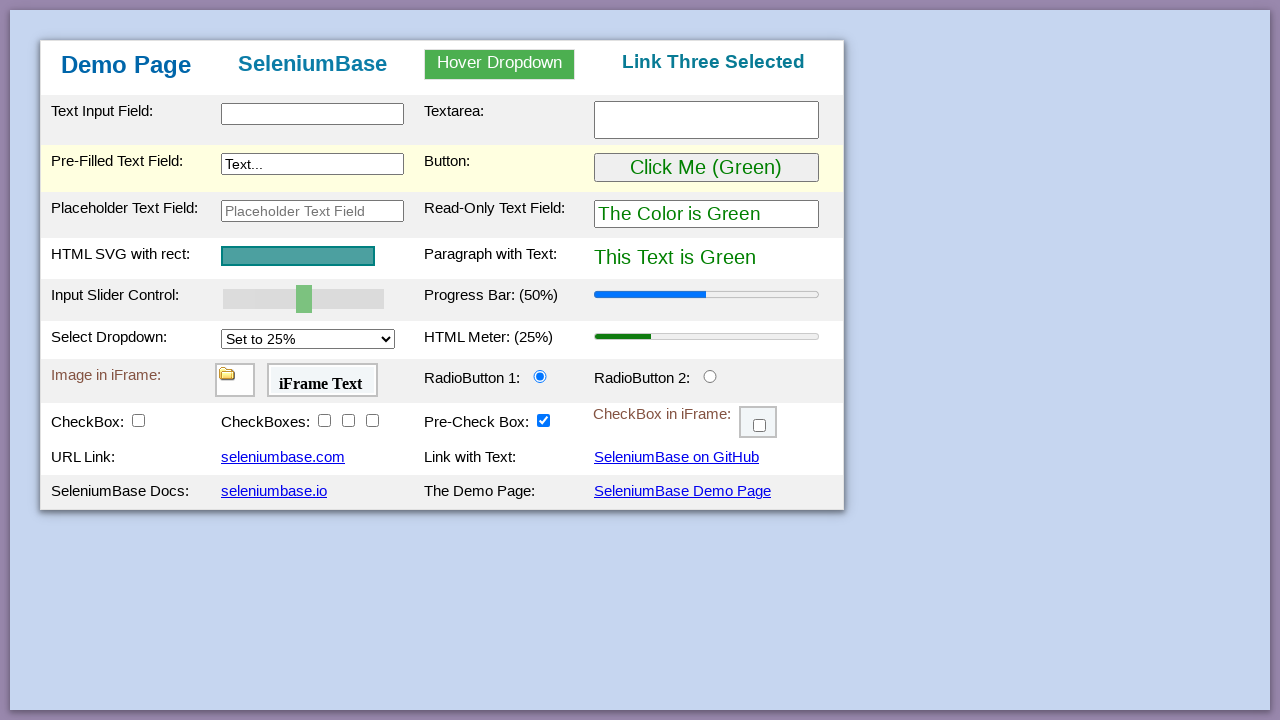

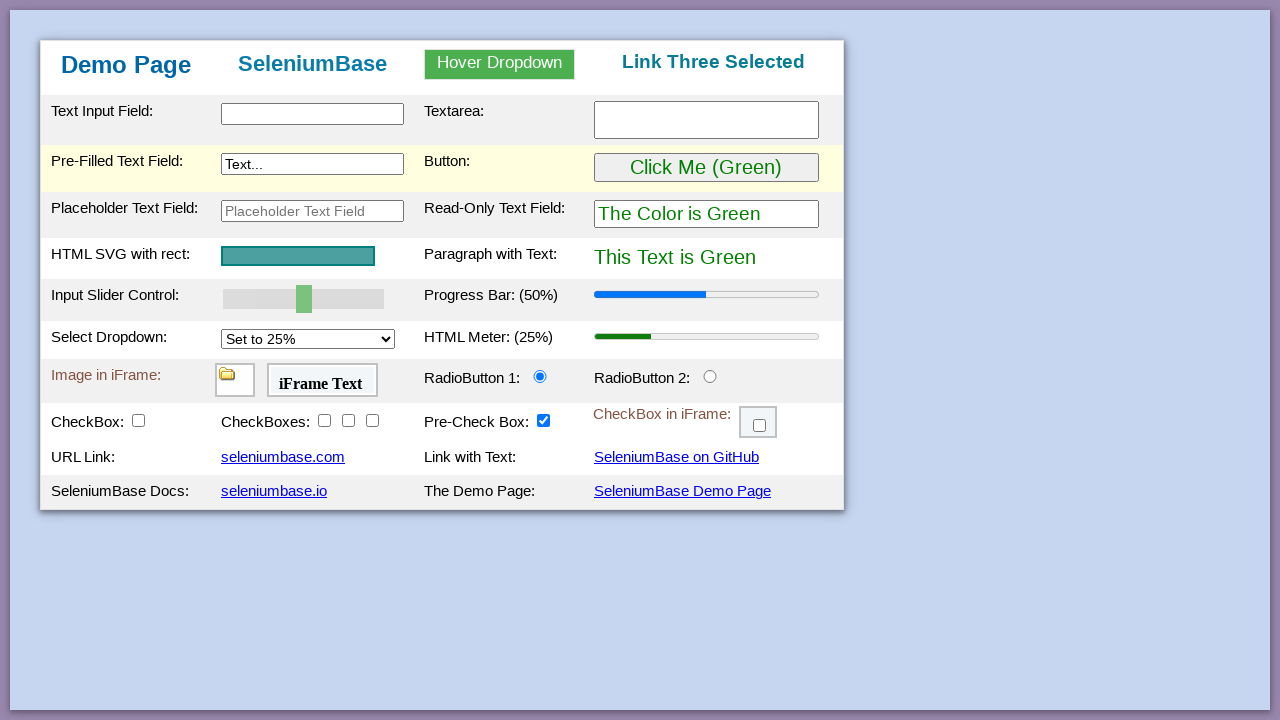